Tests a multi-step form workflow by clicking a dynamically calculated link, then filling out a form with name, last name, city, and country fields before submitting

Starting URL: http://suninjuly.github.io/find_link_text

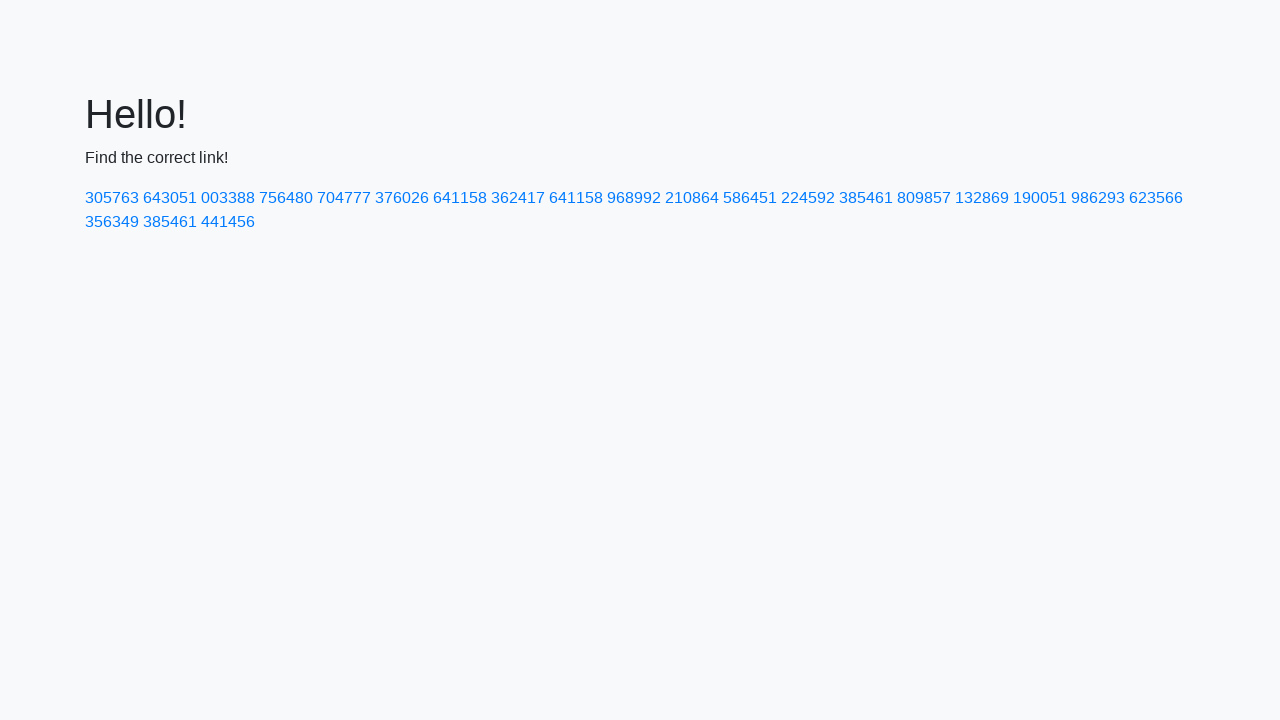

Clicked dynamically calculated link with text '224592' at (808, 198) on a:has-text('224592')
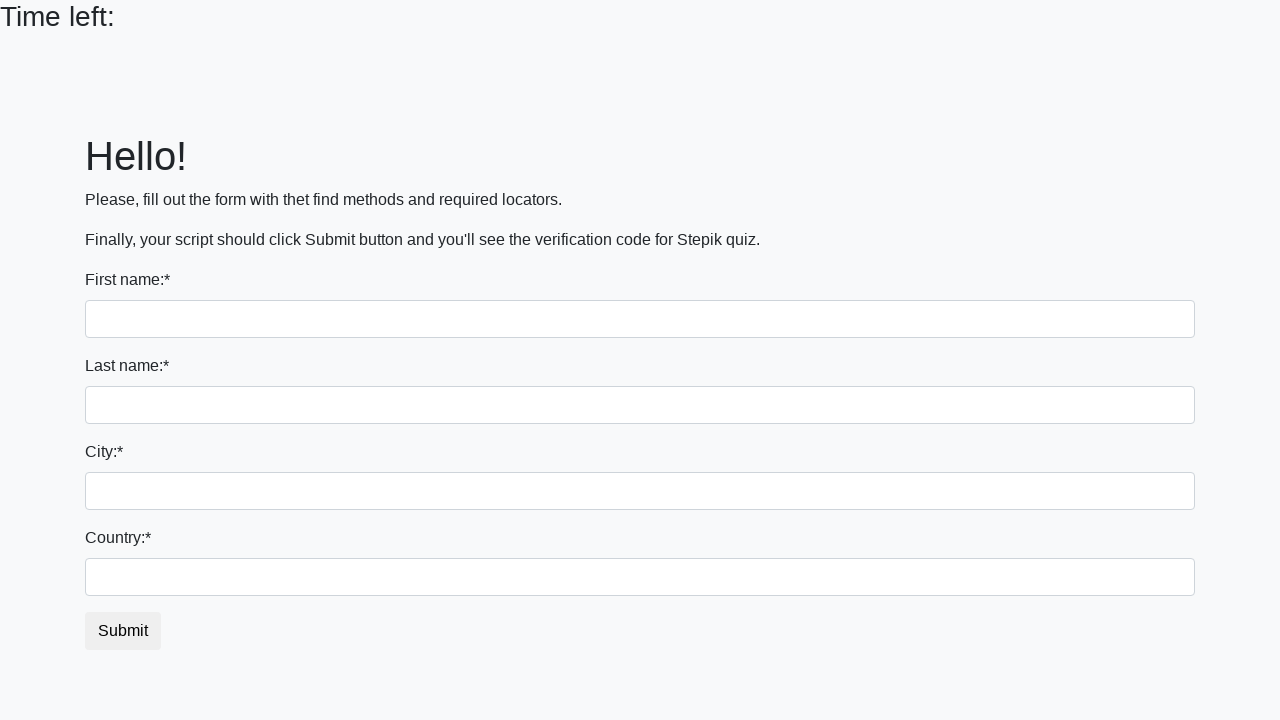

Filled first name field with 'Ivan' on input
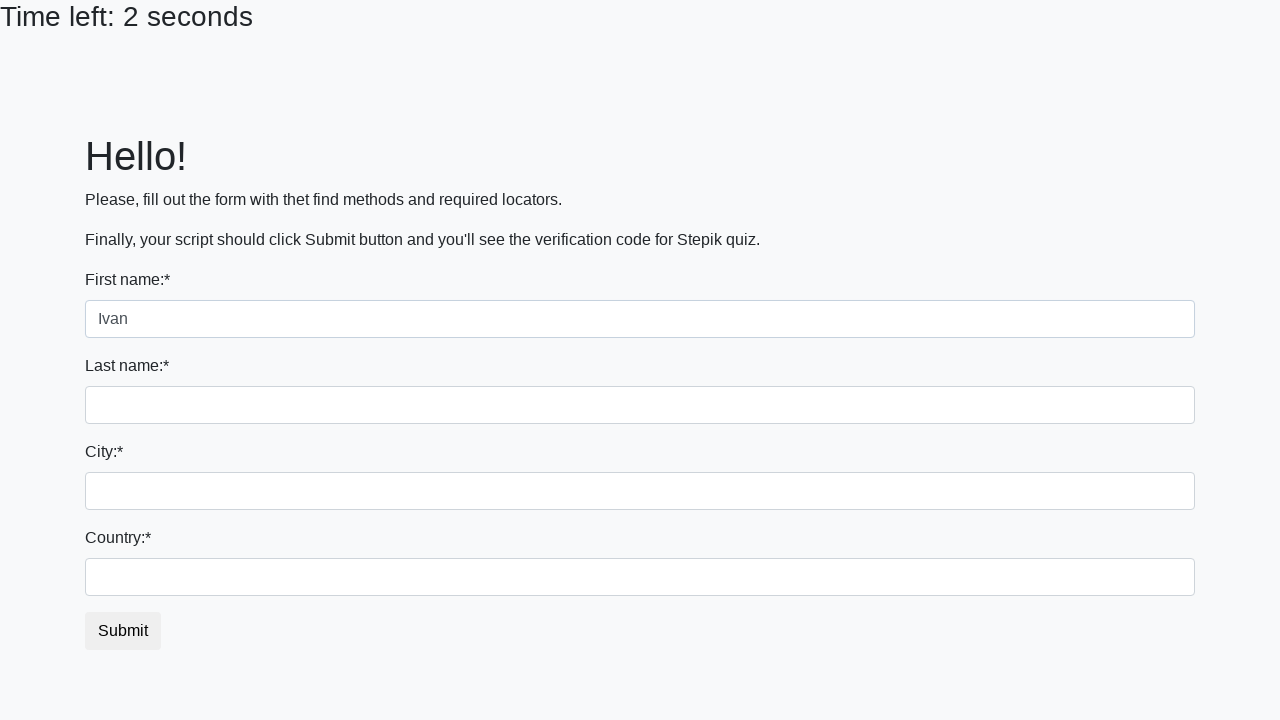

Filled last name field with 'Petrov' on input[name='last_name']
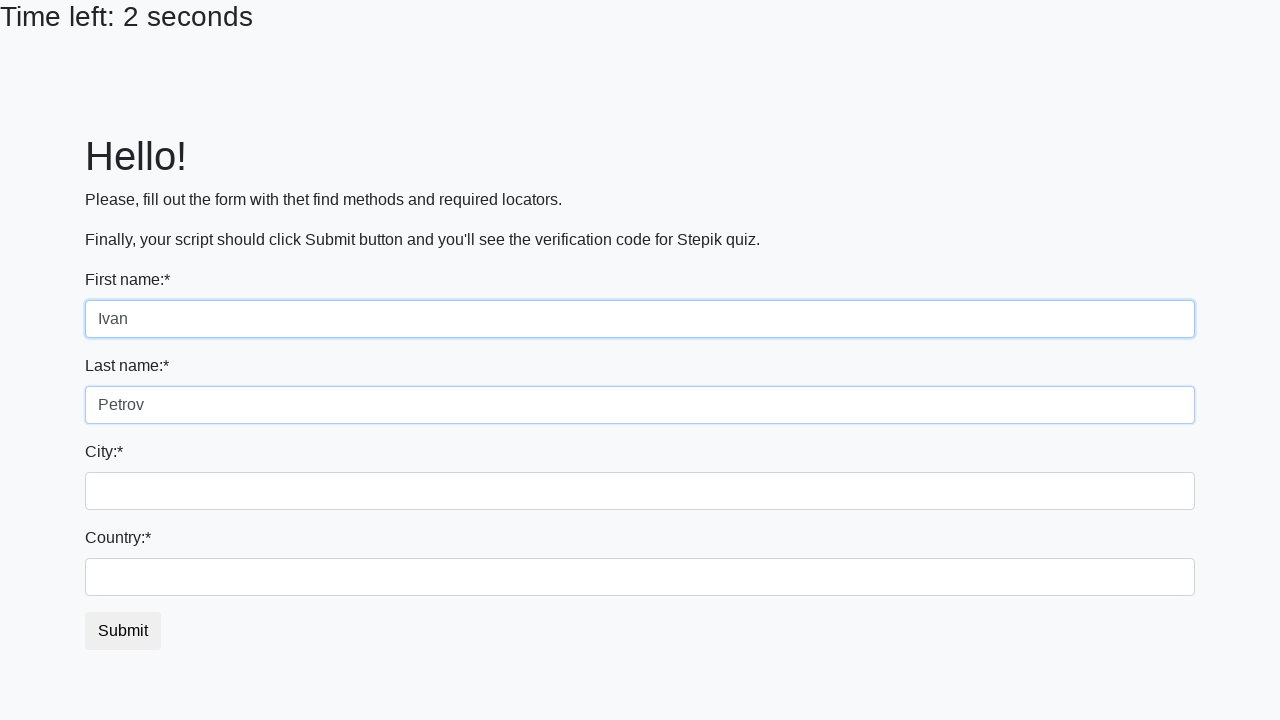

Filled city field with 'Smolensk' on .city
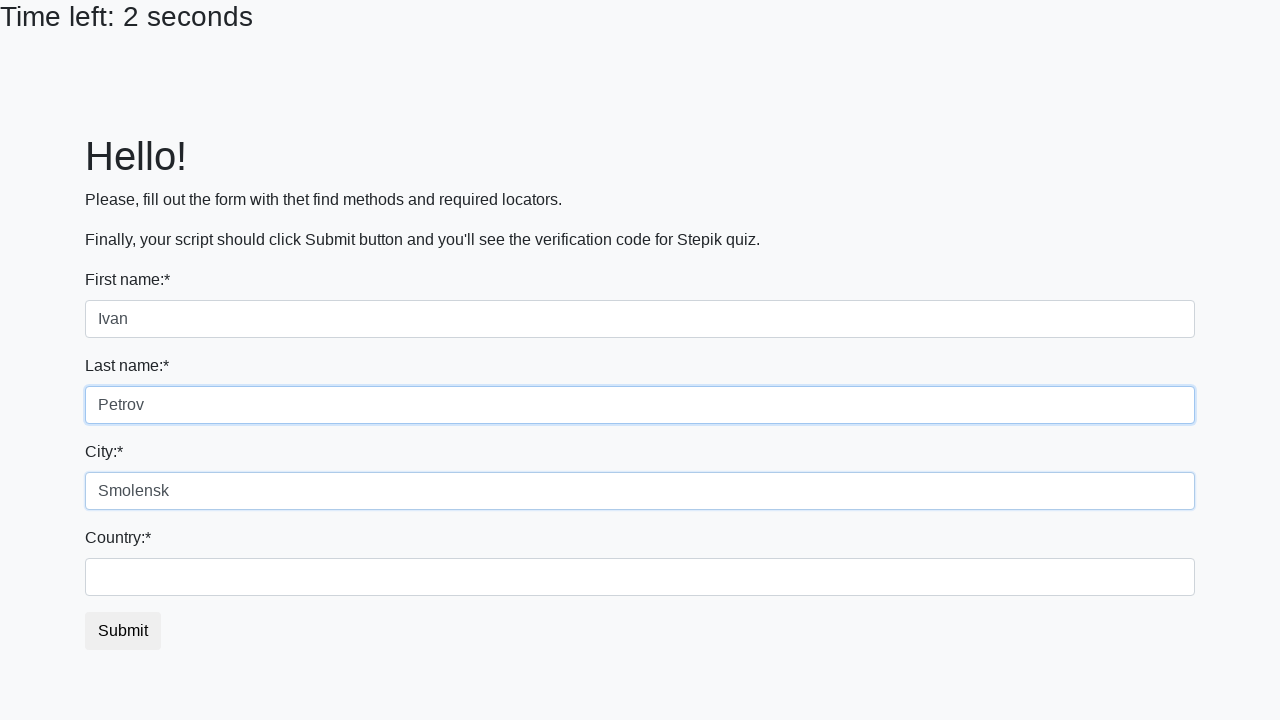

Filled country field with 'Russia' on #country
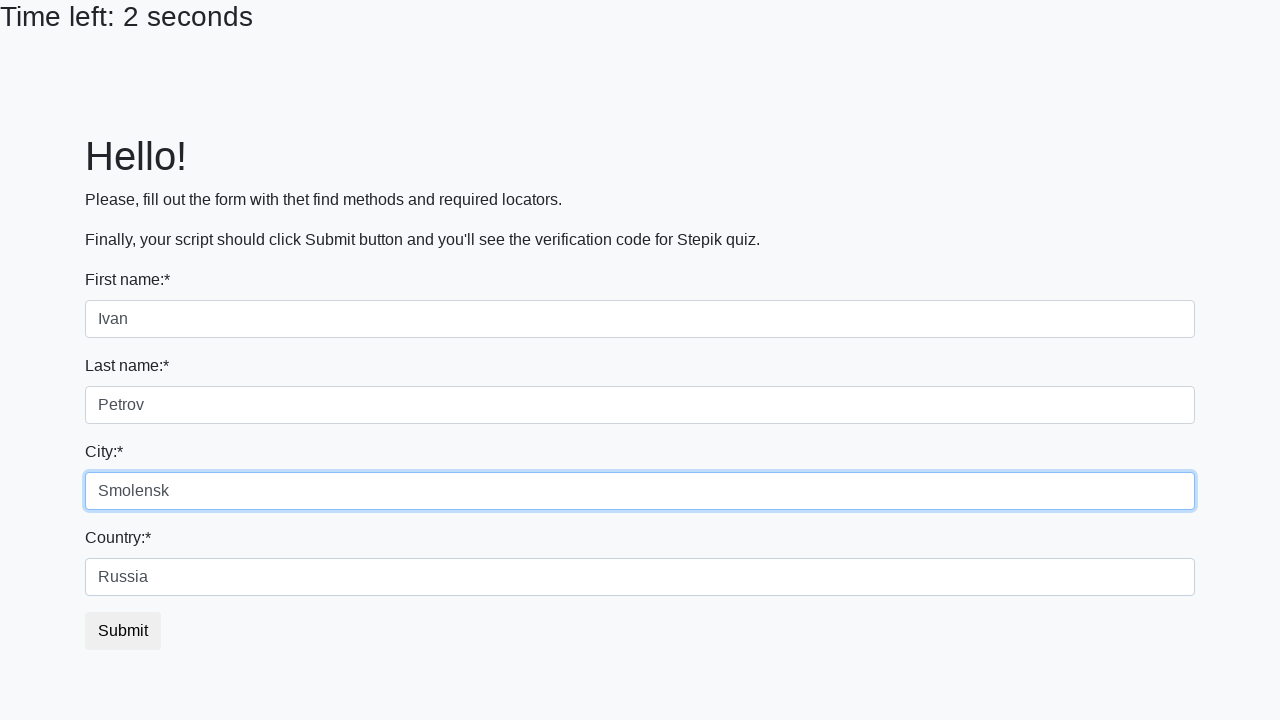

Clicked submit button to complete form submission at (123, 631) on button.btn
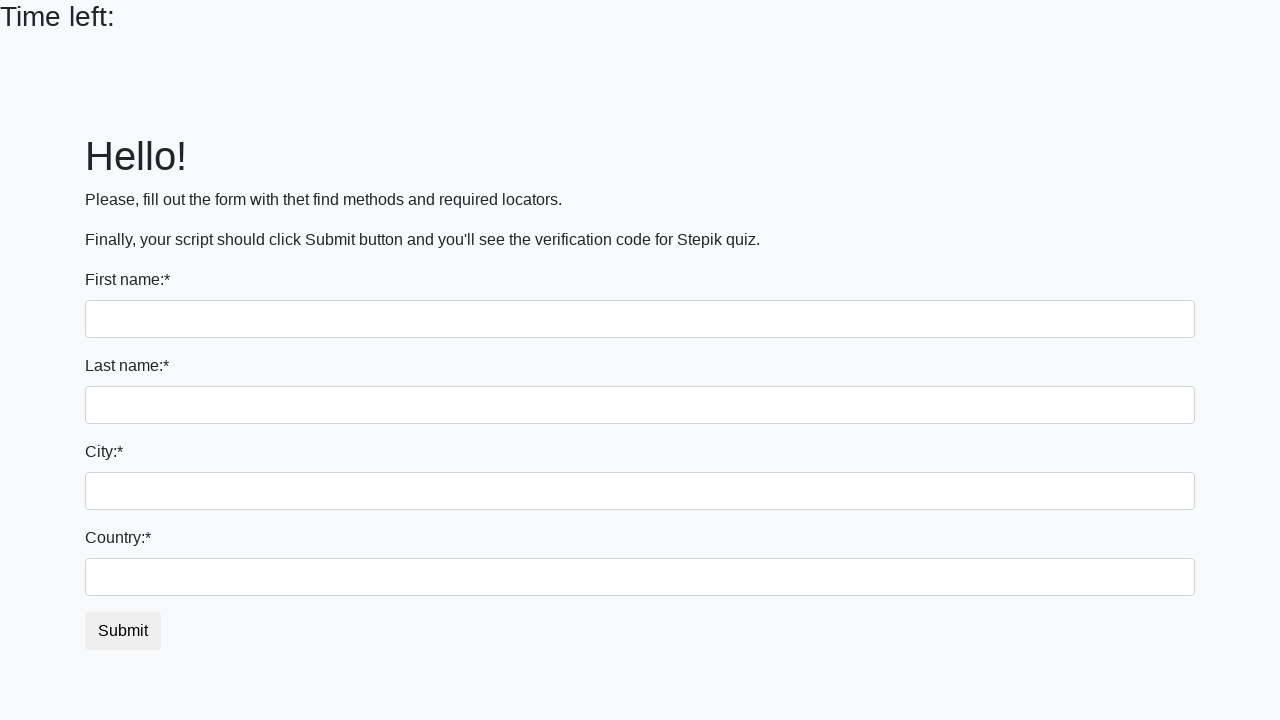

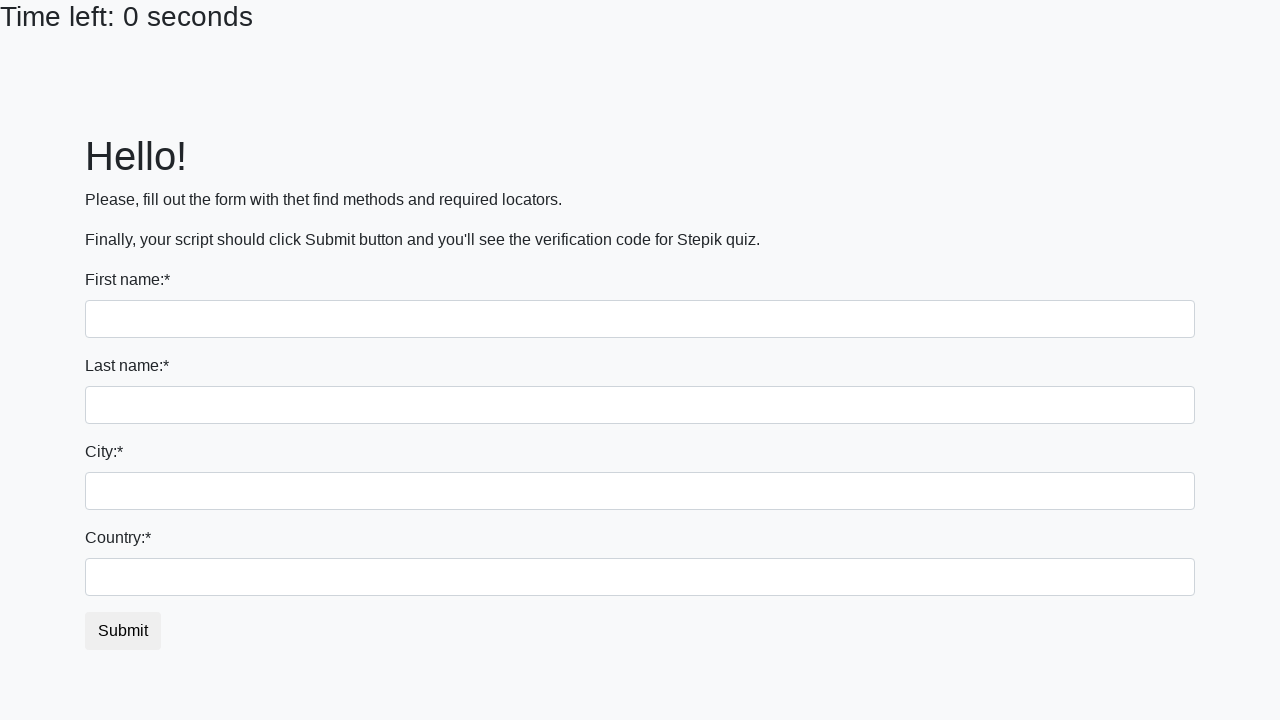